Tests dropdown selection by selecting "Option 1" using visible text

Starting URL: http://the-internet.herokuapp.com/dropdown

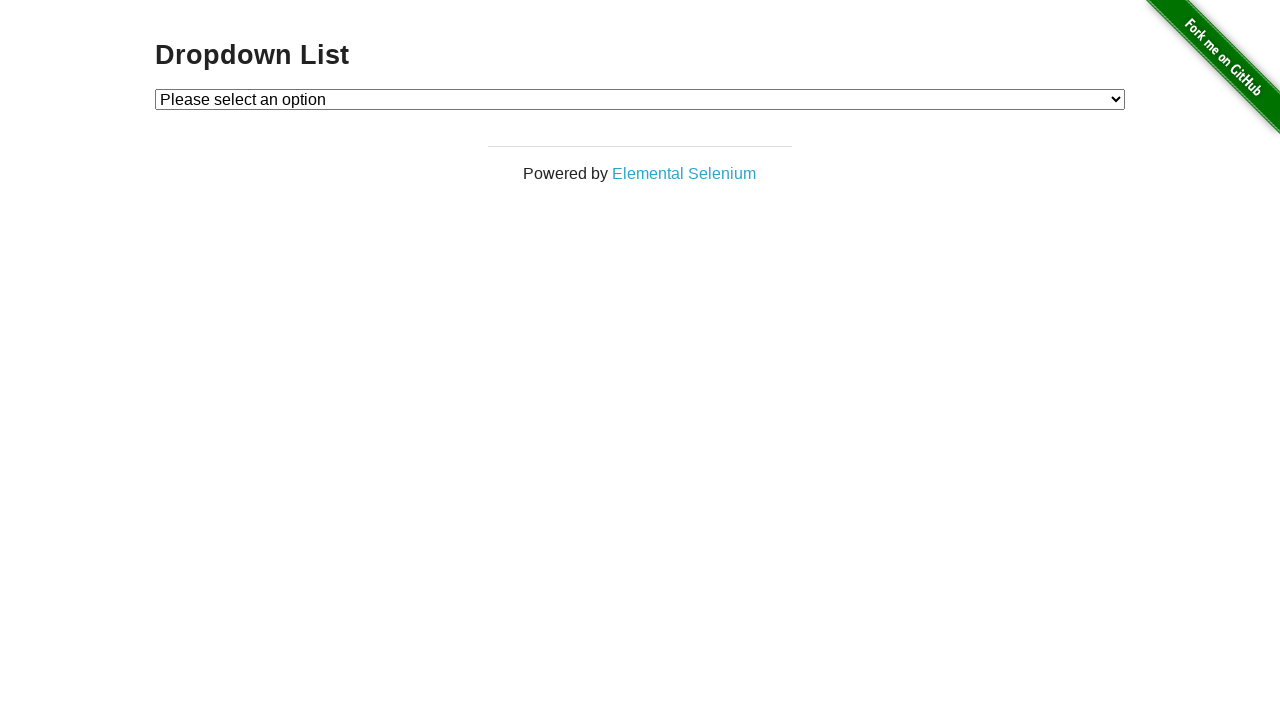

Navigated to dropdown test page
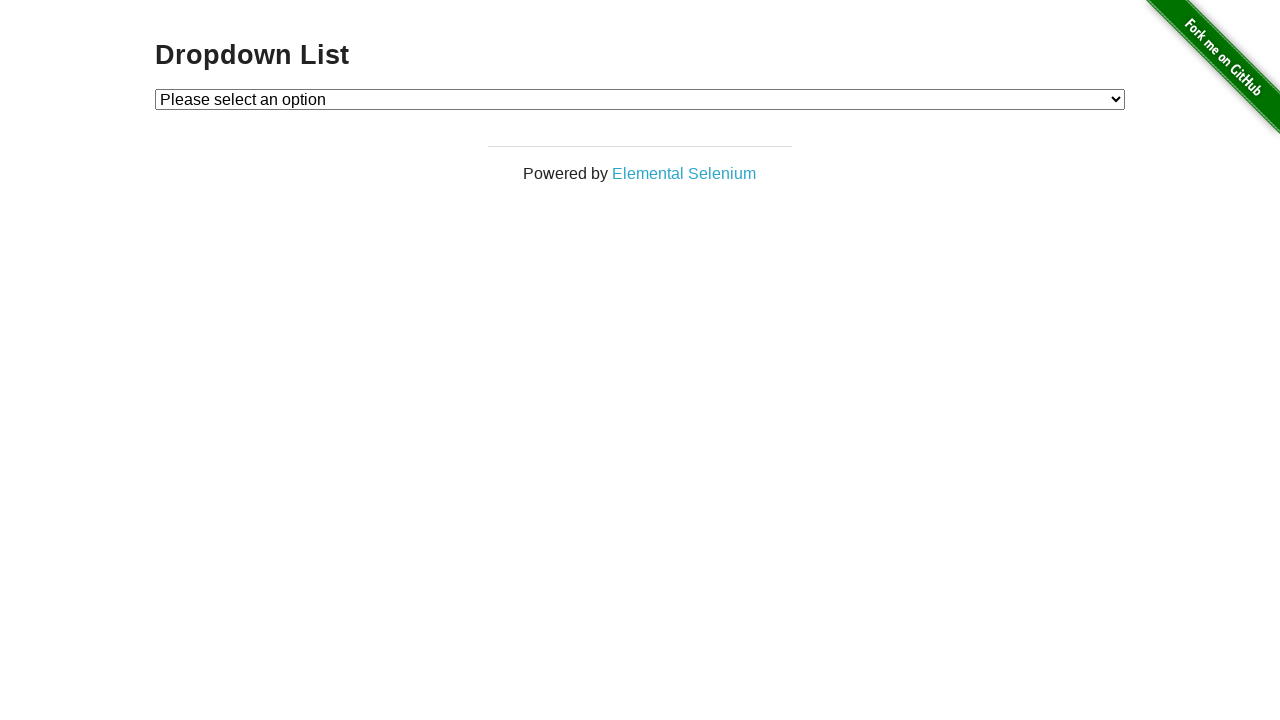

Selected 'Option 1' from dropdown using visible text on #dropdown
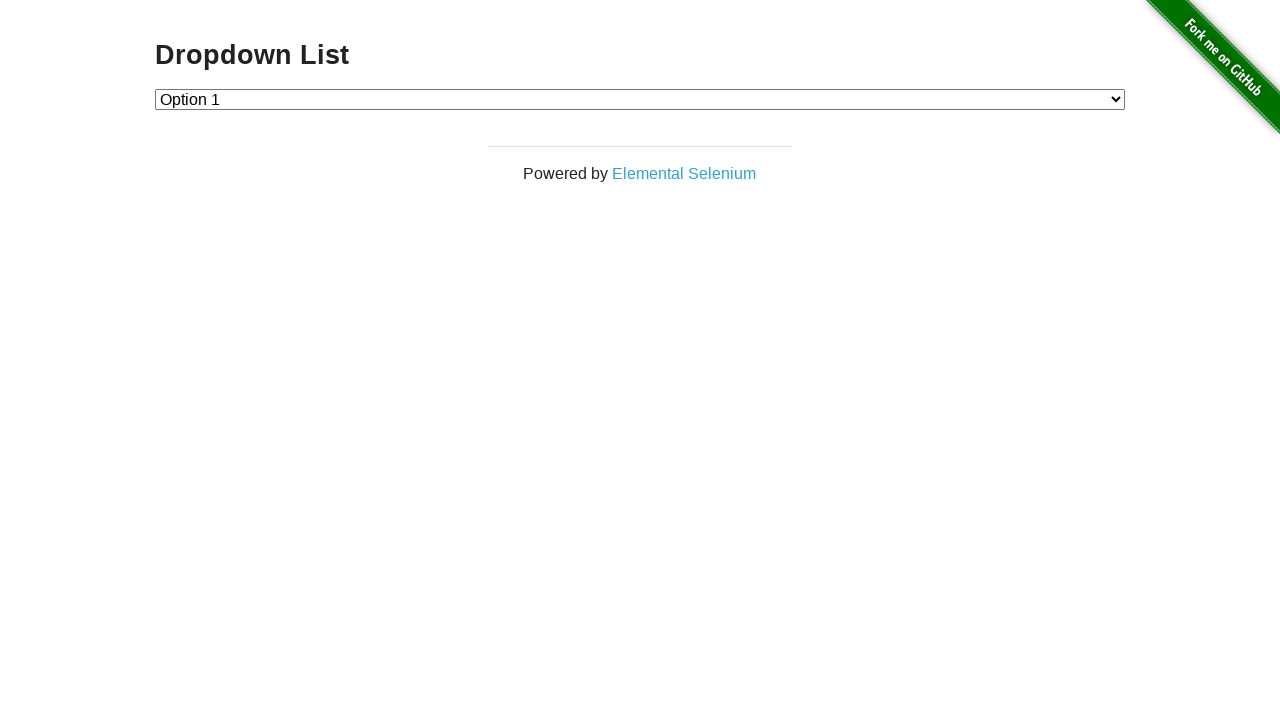

Located dropdown element
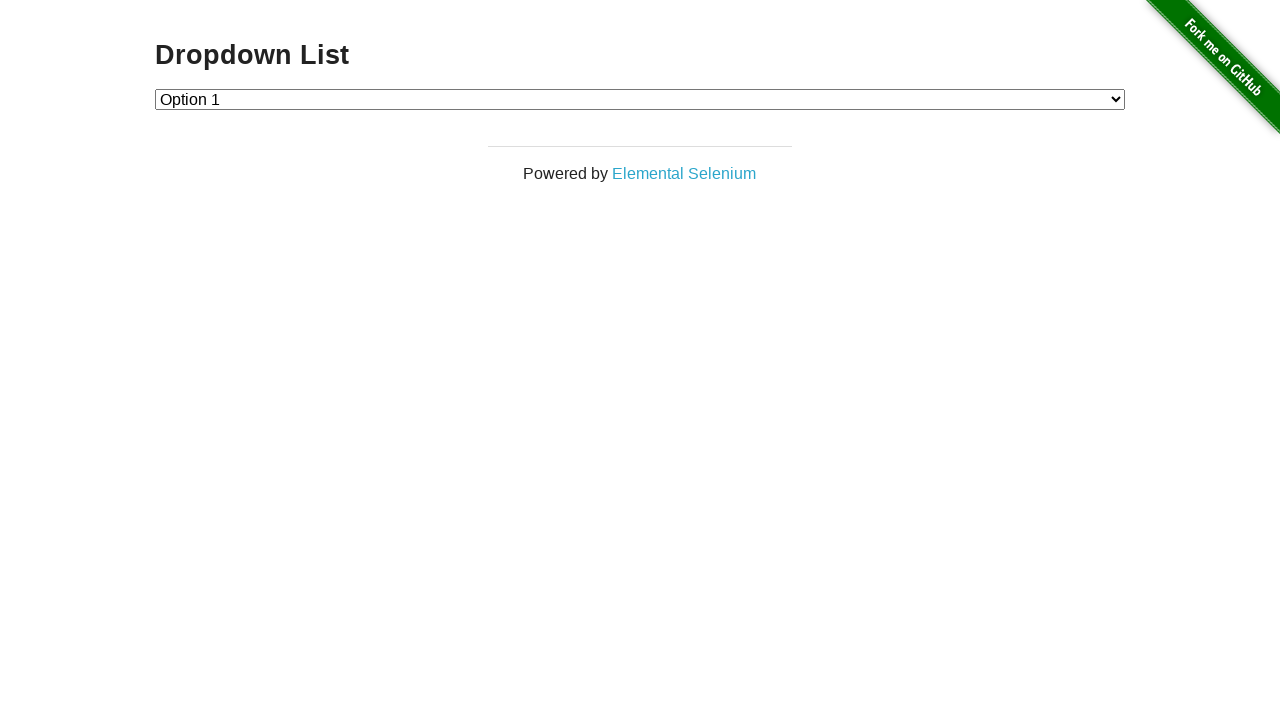

Located selected option element
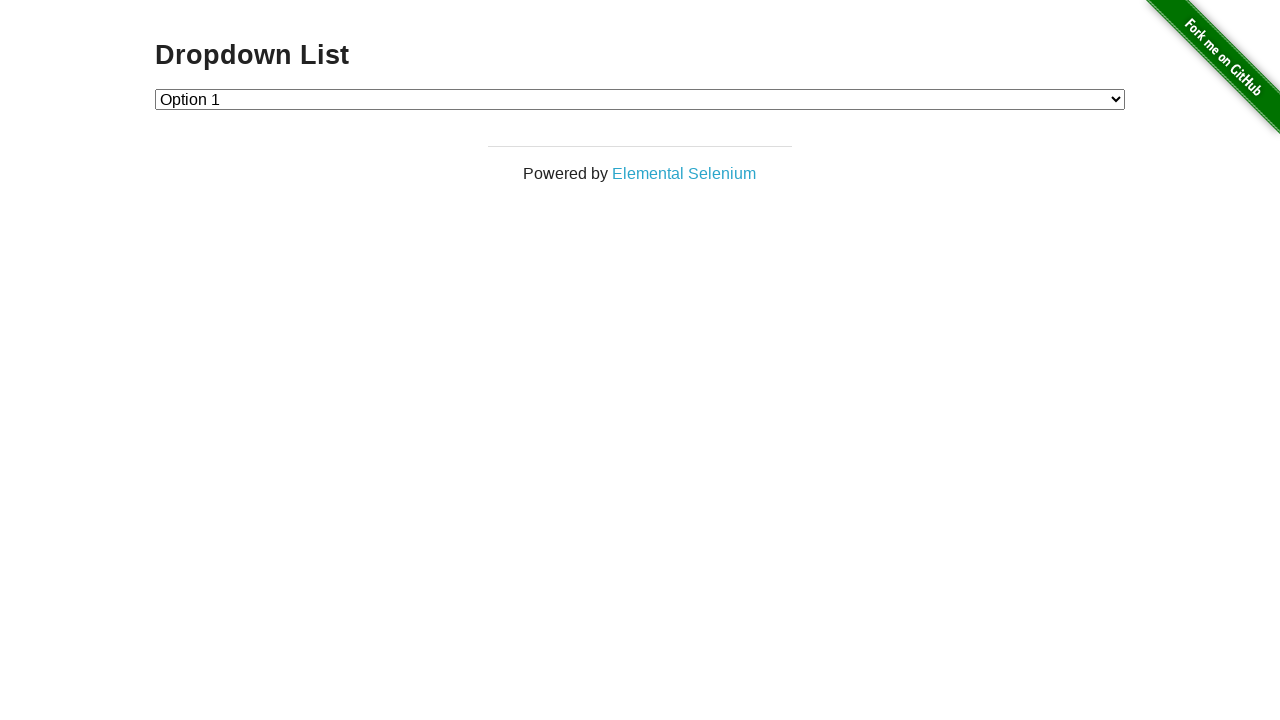

Verified that 'Option 1' is selected
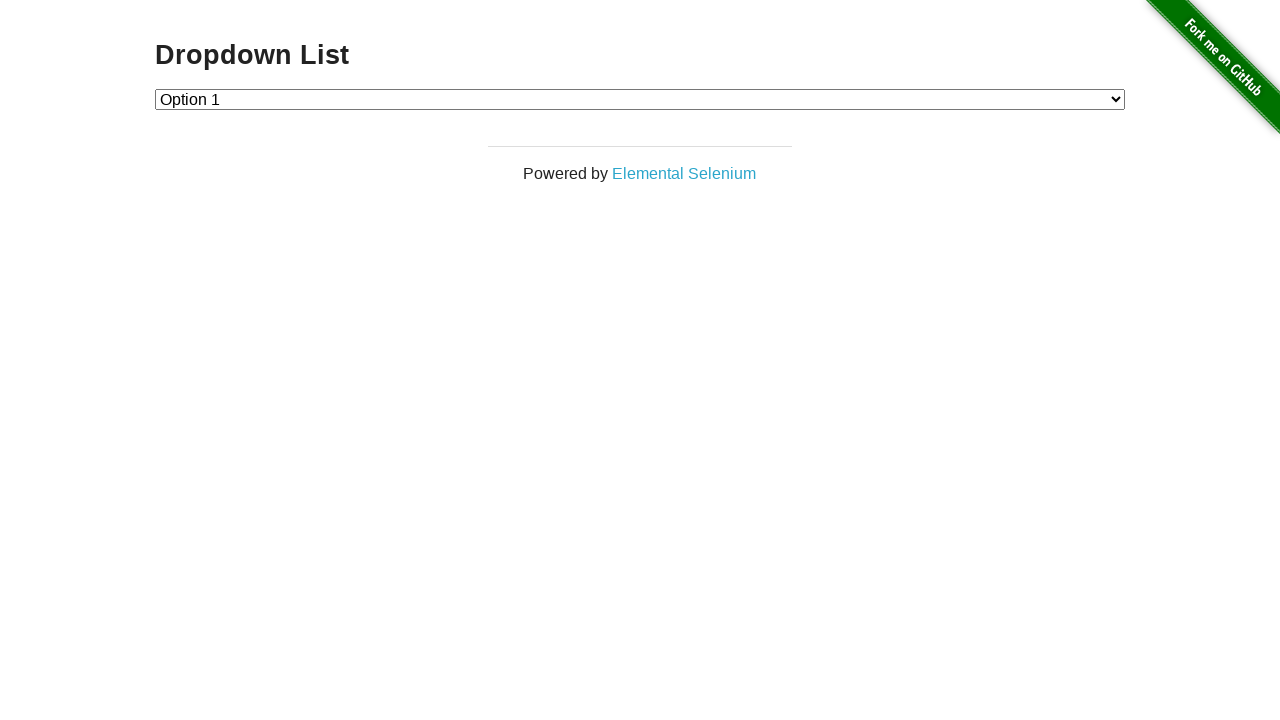

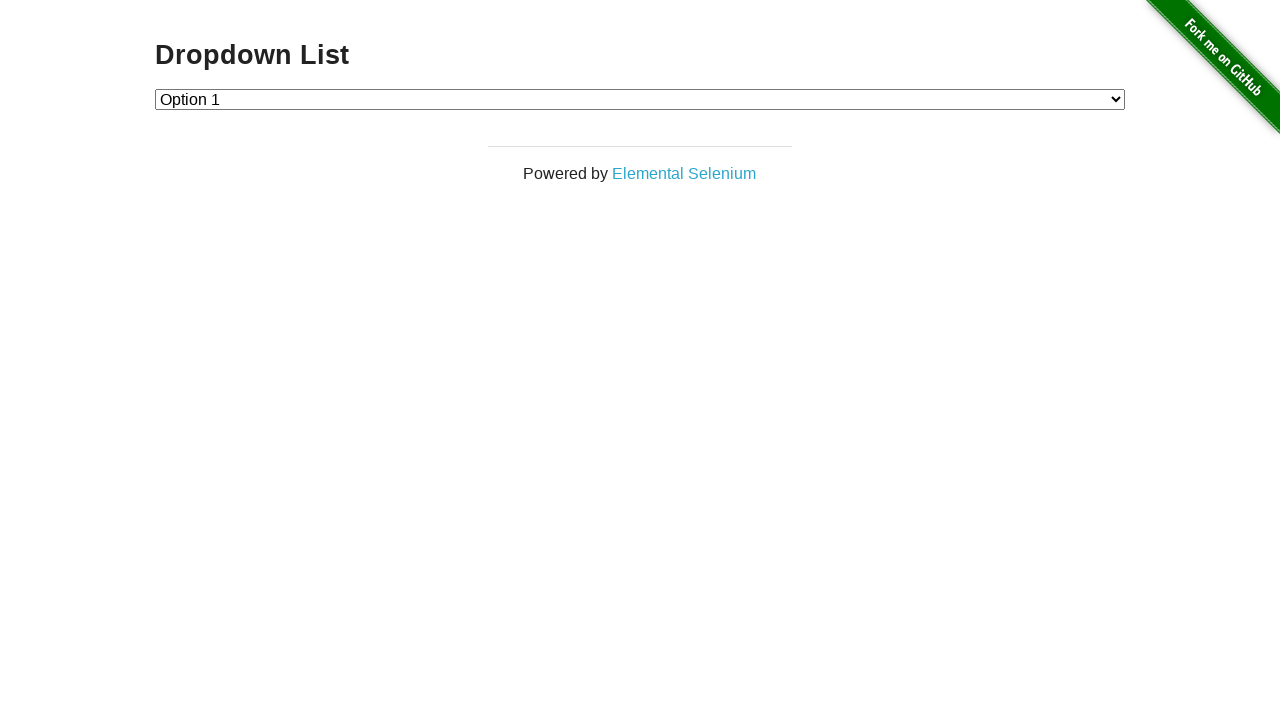